Navigates to the Alexion website homepage and retrieves the page title

Starting URL: https://alexion.com/

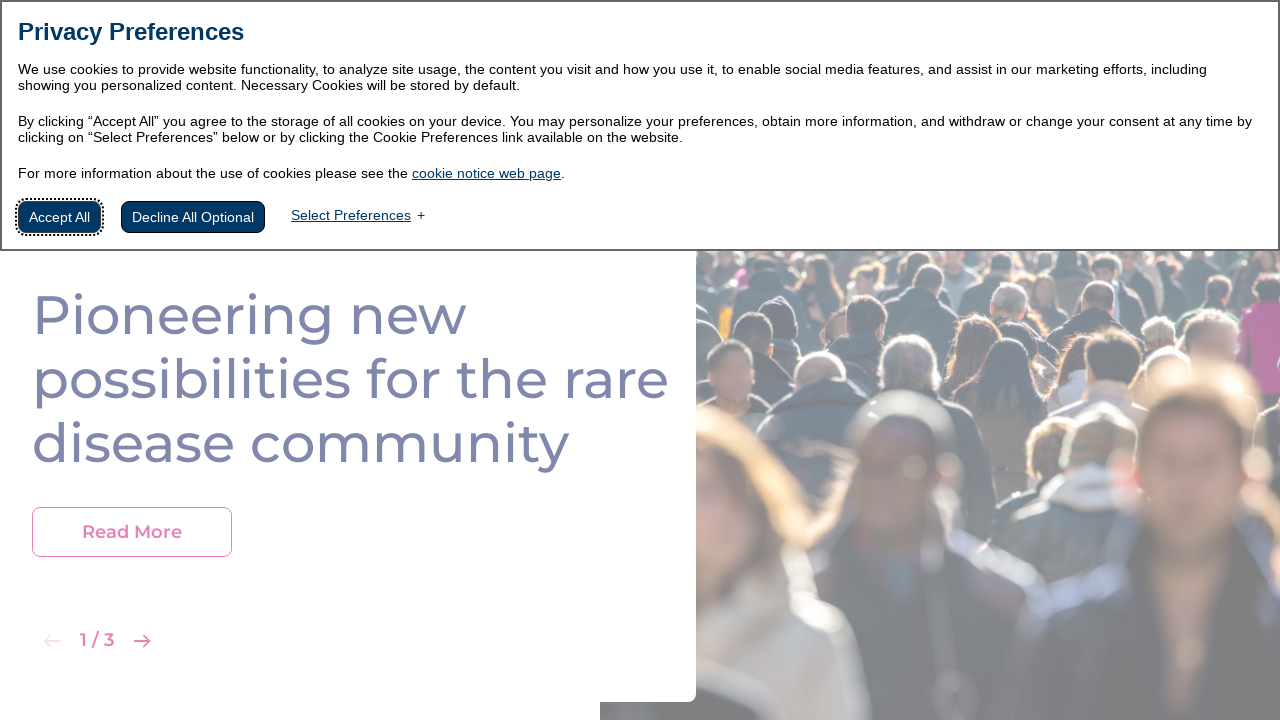

Navigated to Alexion website homepage
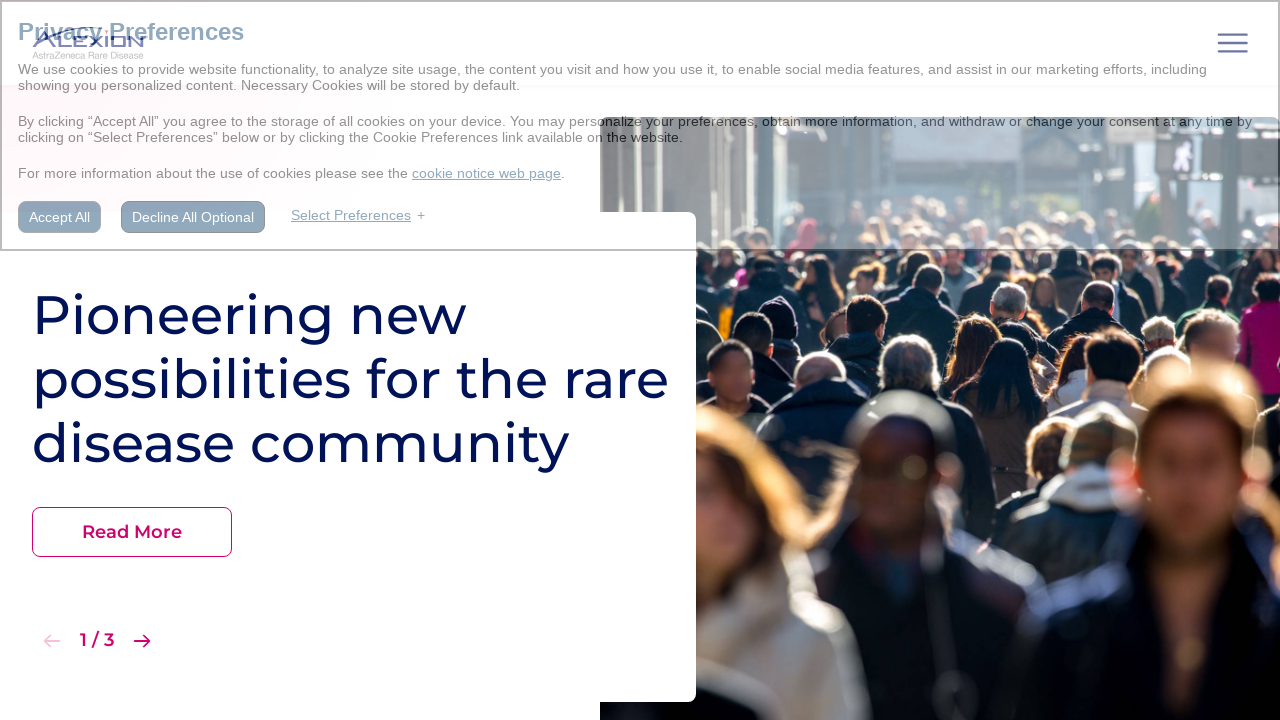

Retrieved page title from Alexion homepage
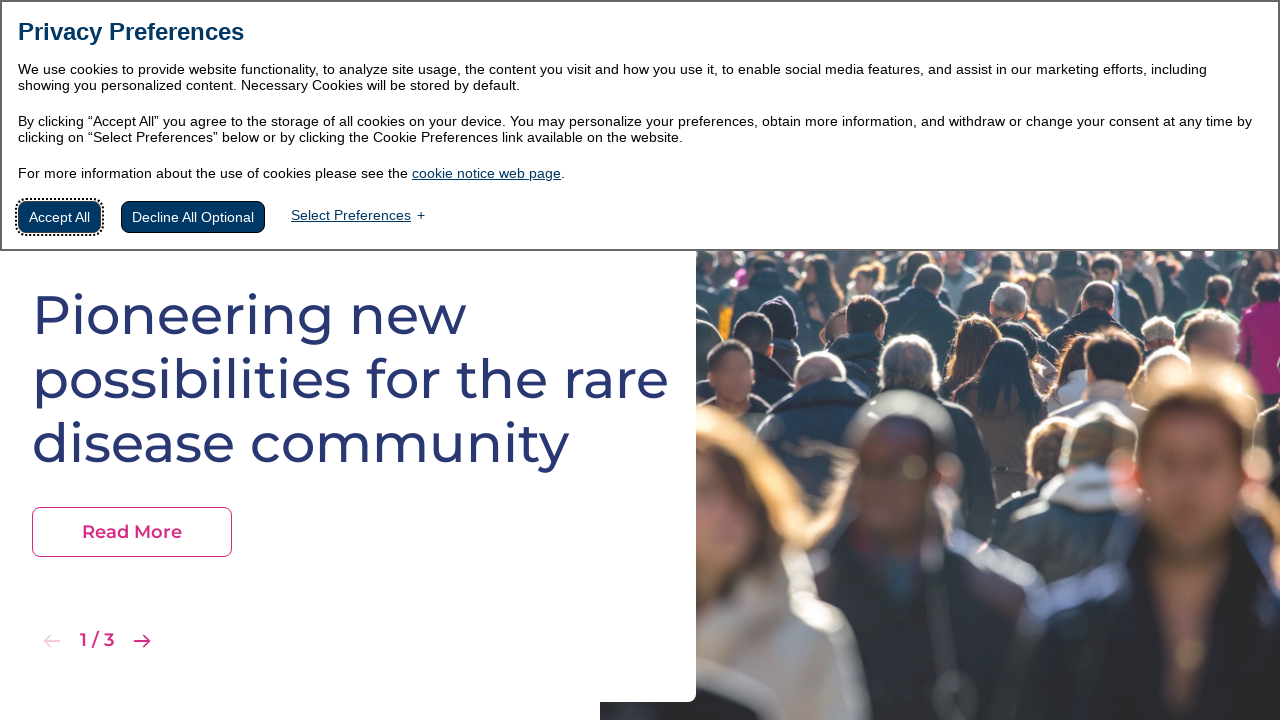

Printed page title: Alexion Global Site
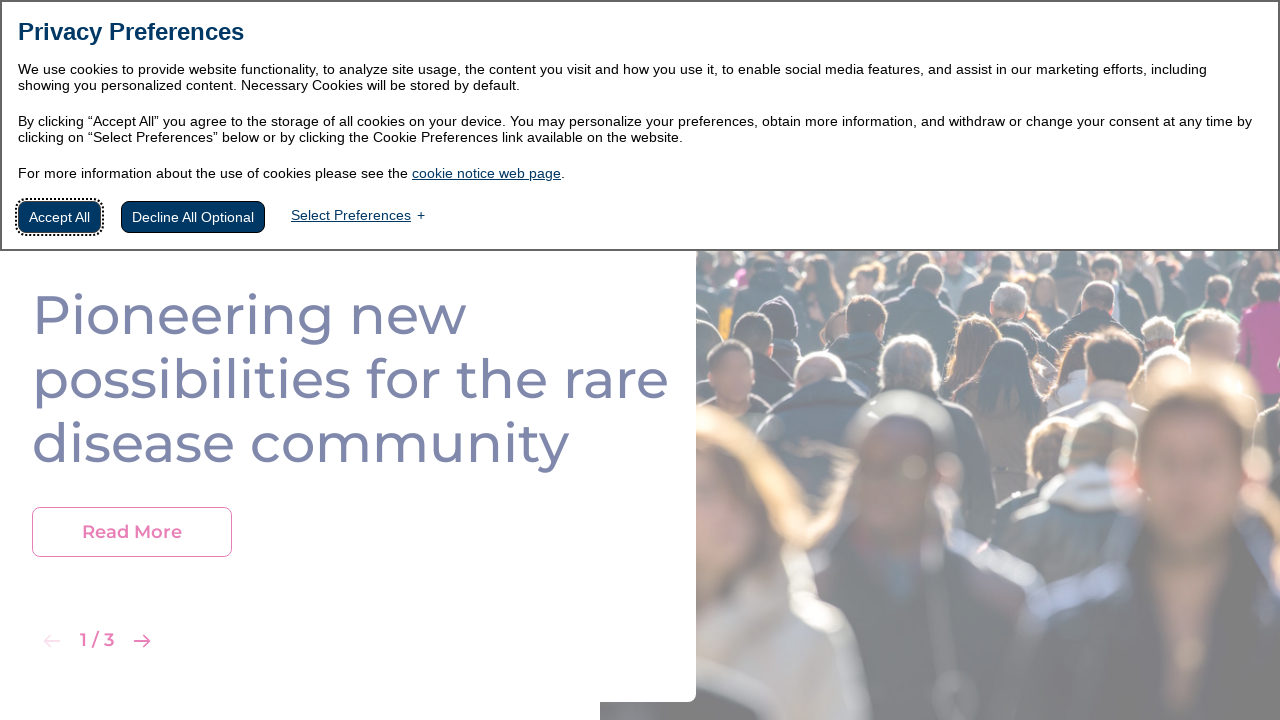

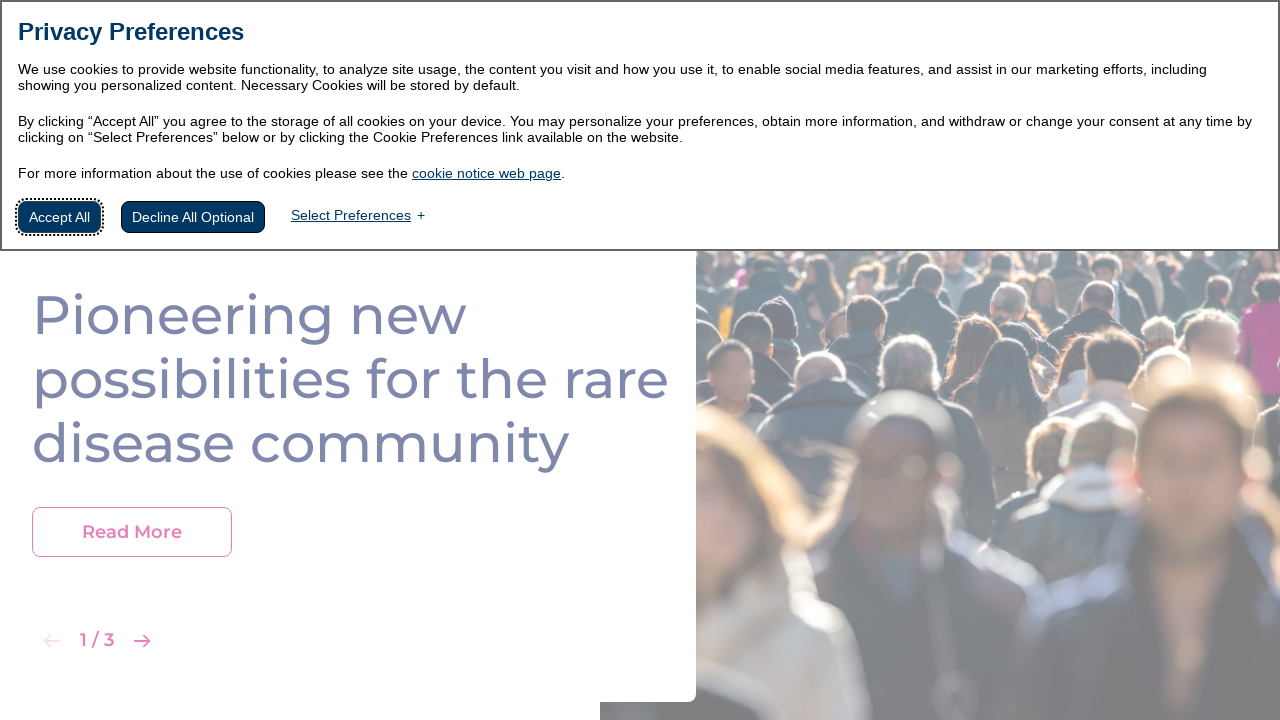